Tests dynamic content page by verifying that dynamic elements are present

Starting URL: https://the-internet.herokuapp.com/dynamic_content

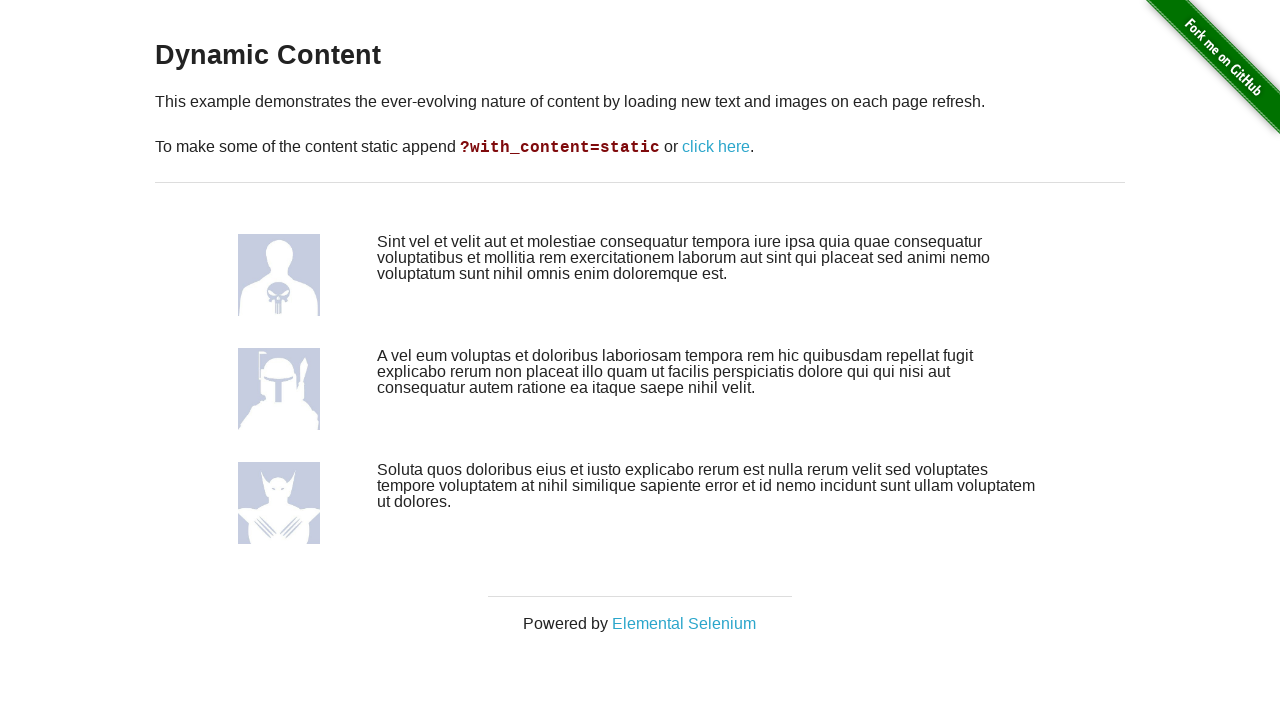

Navigated to dynamic content page
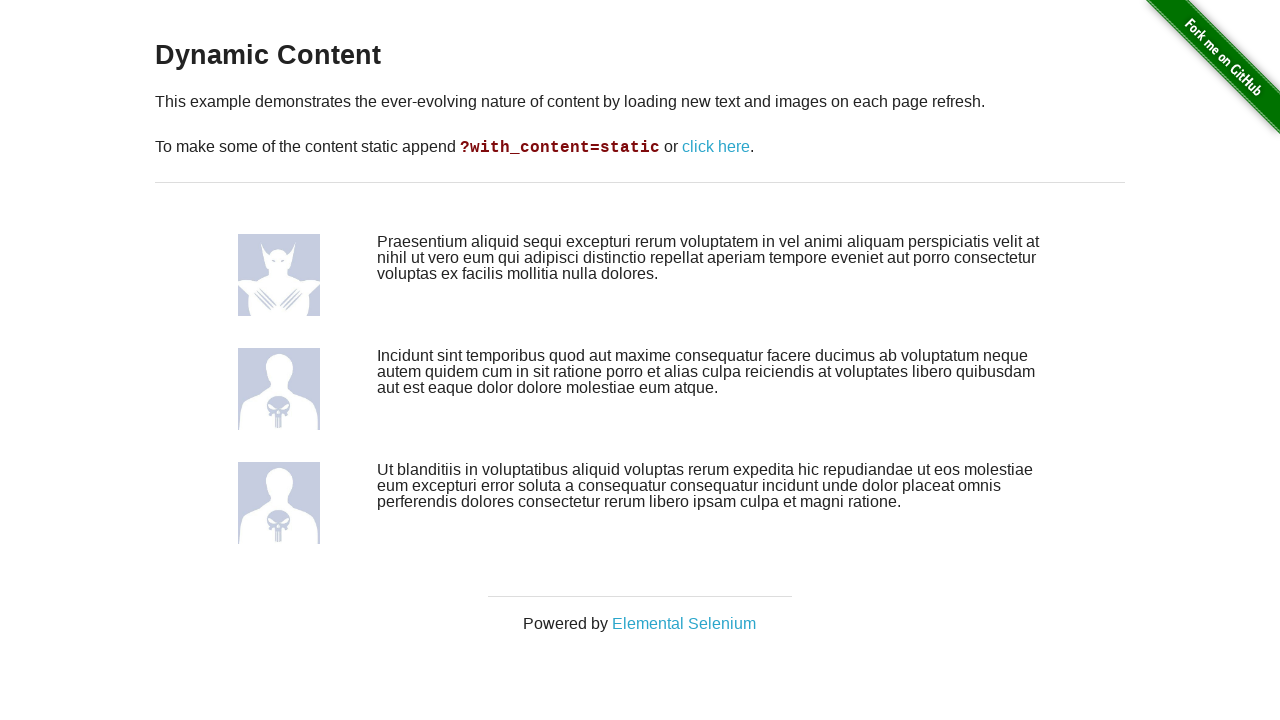

First dynamic element became visible
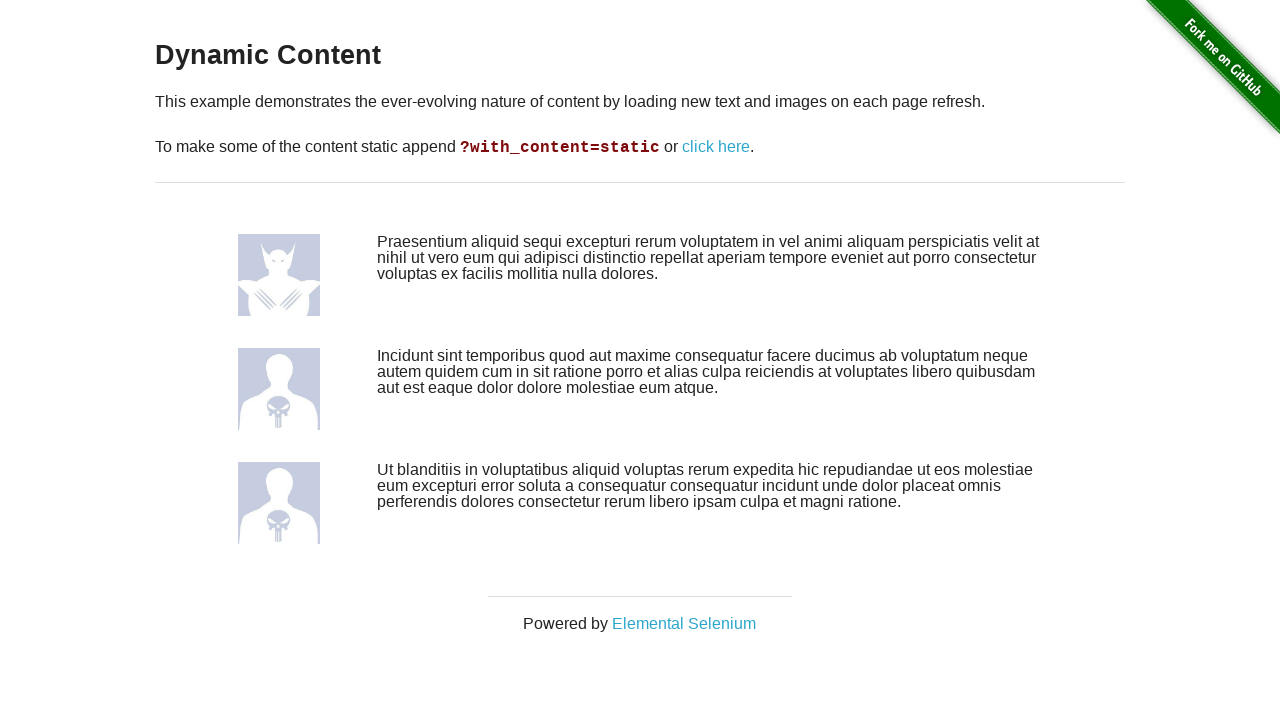

Second dynamic element became visible
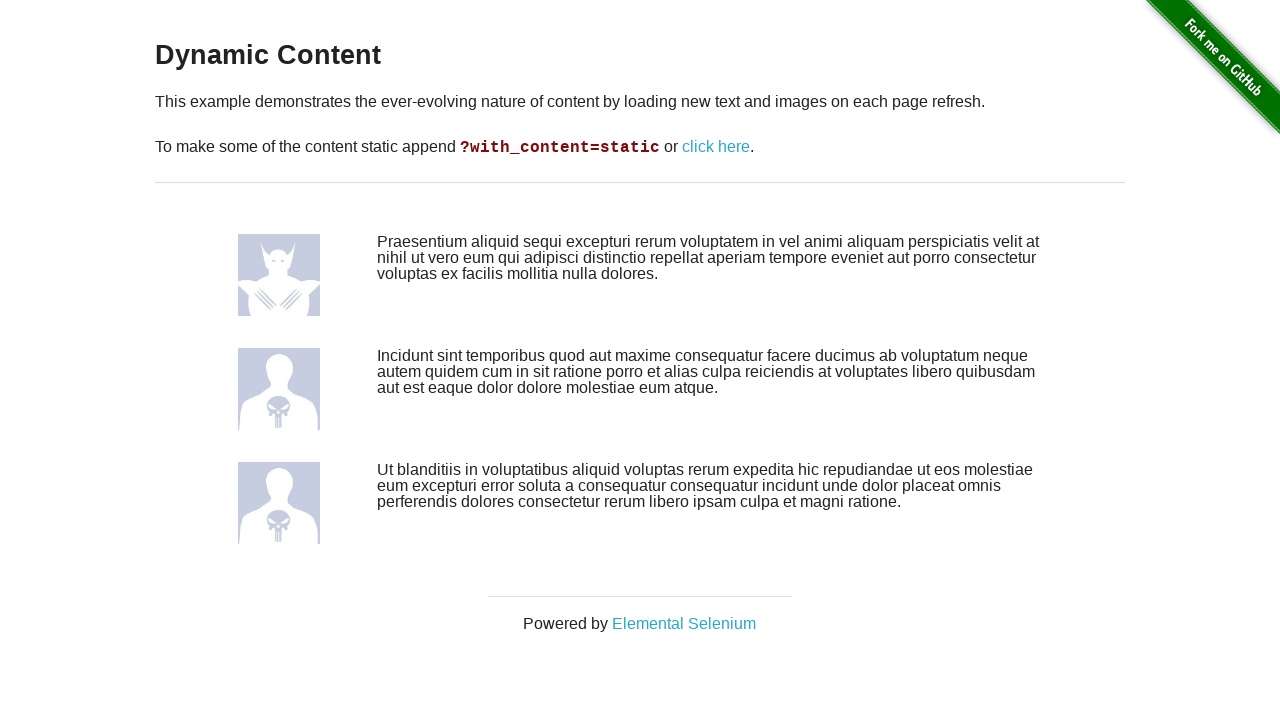

Third dynamic element became visible
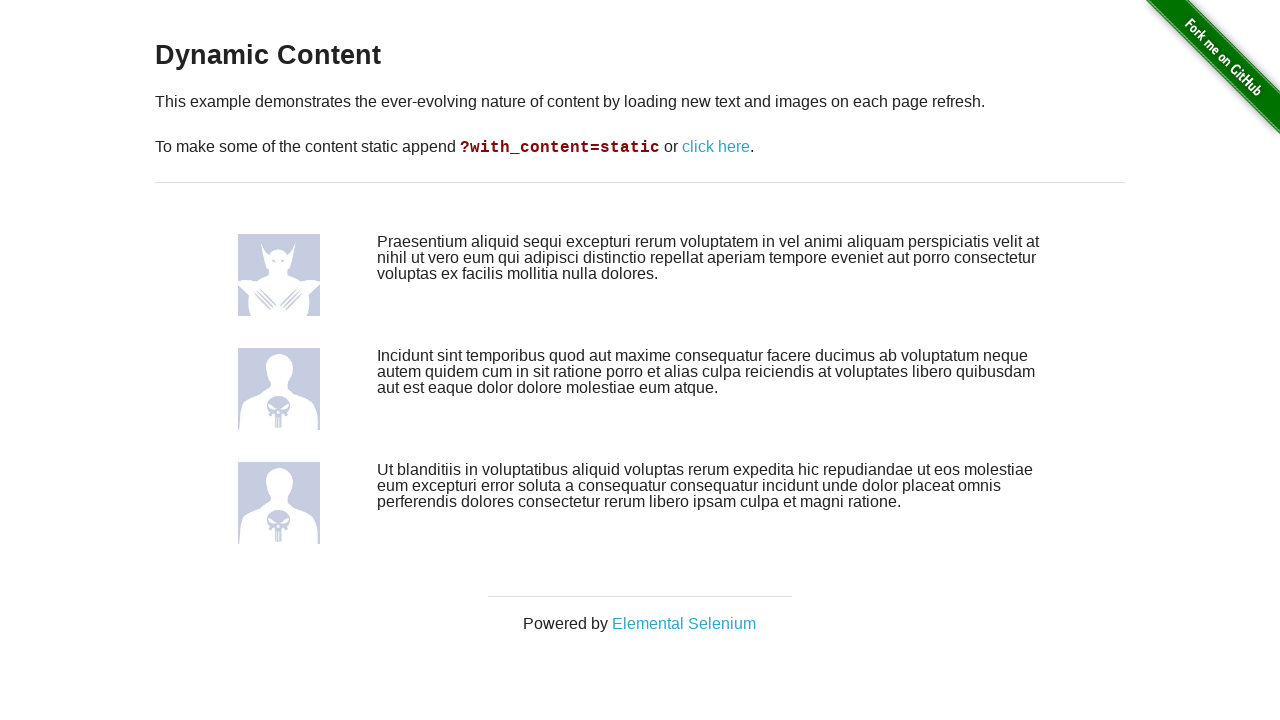

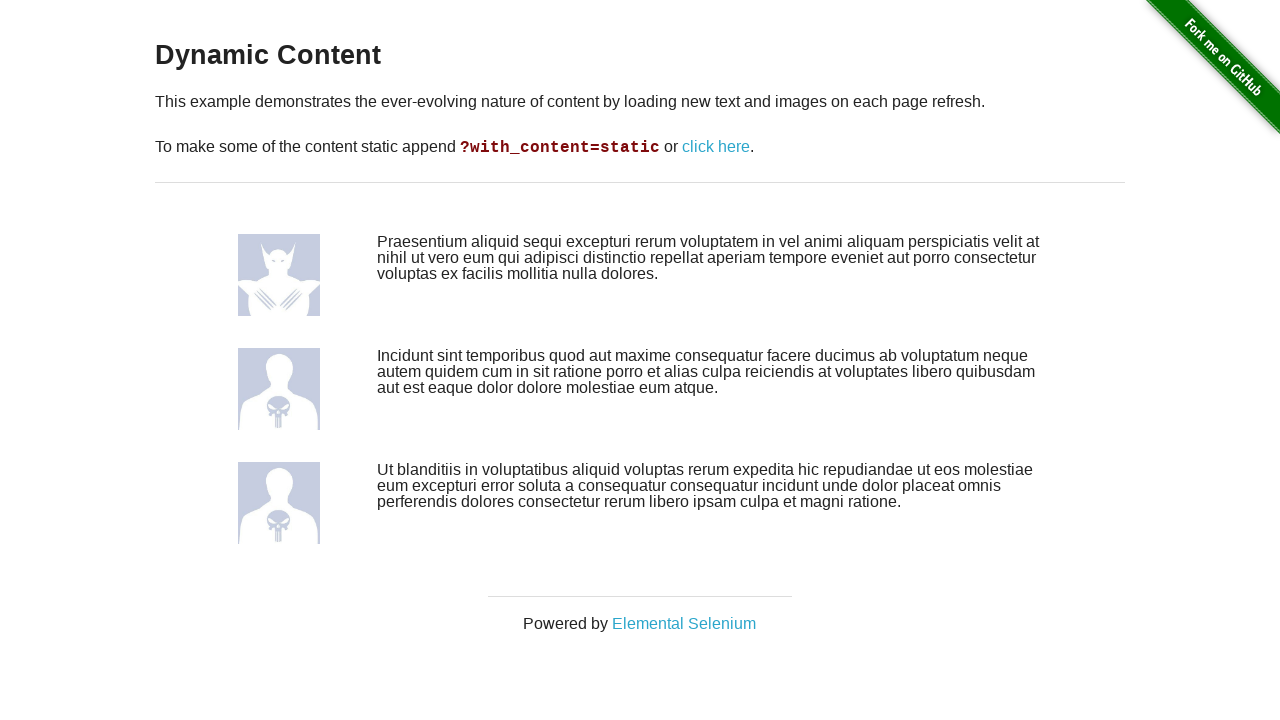